Tests login attempt with wrong password on the Saucedemo demo site and verifies the error message

Starting URL: https://www.saucedemo.com/

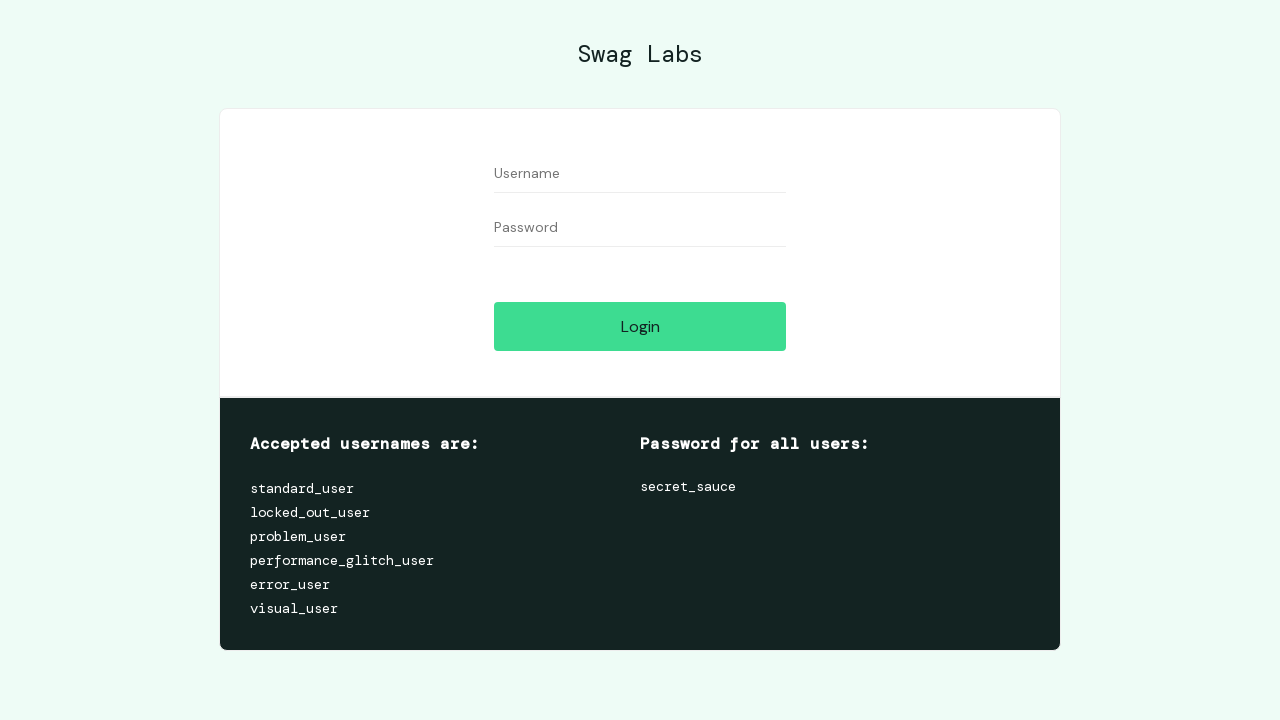

Waited for login form to load
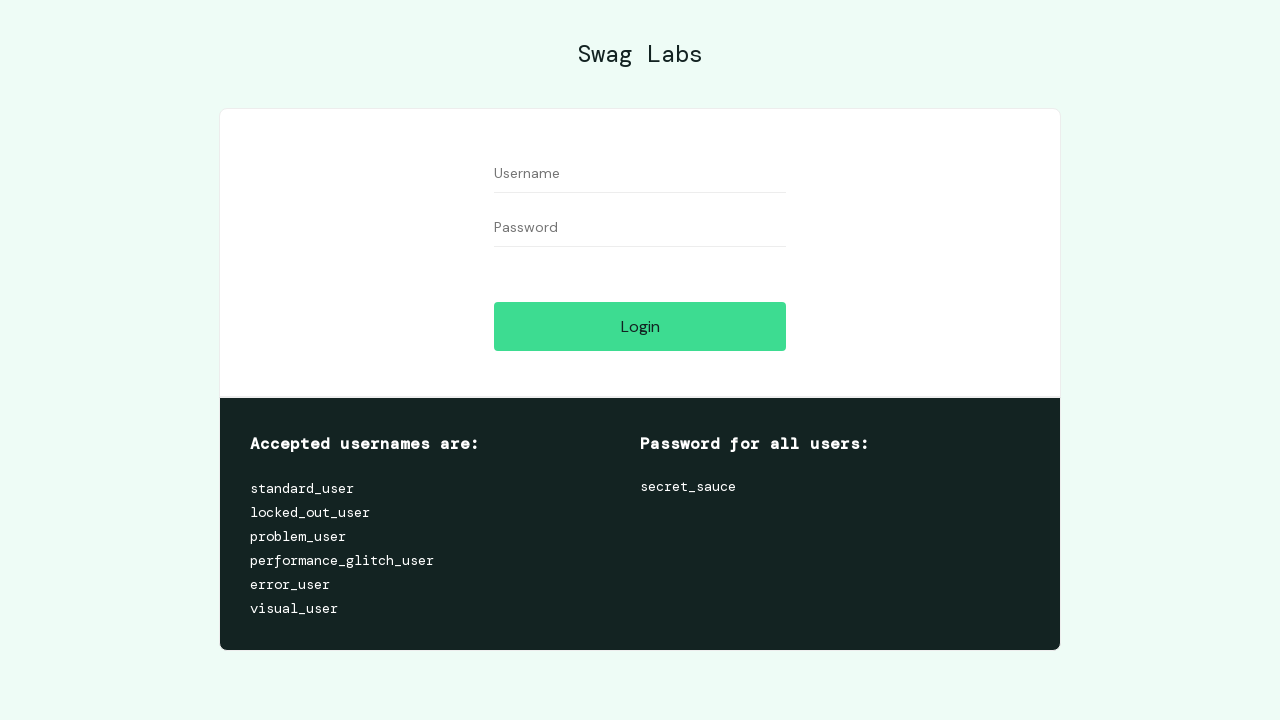

Filled username field with 'problem_user' on input[name='user-name']
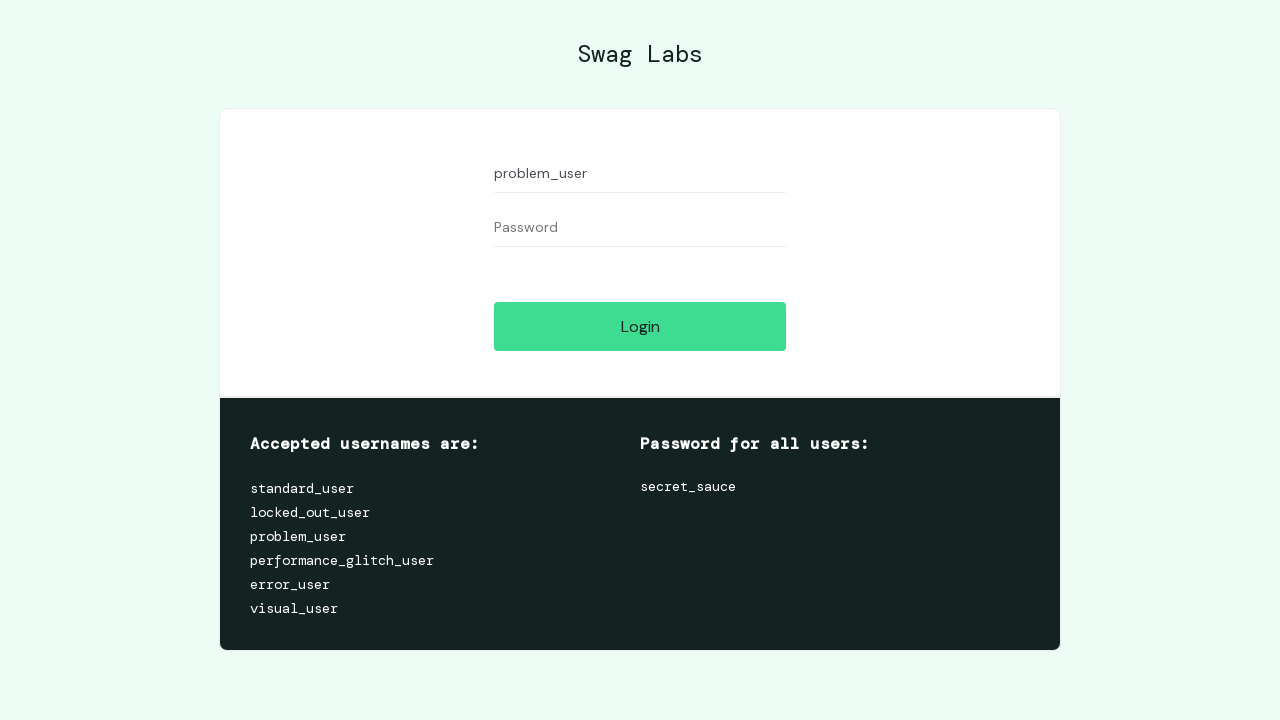

Filled password field with 'wrong' on input[name='password']
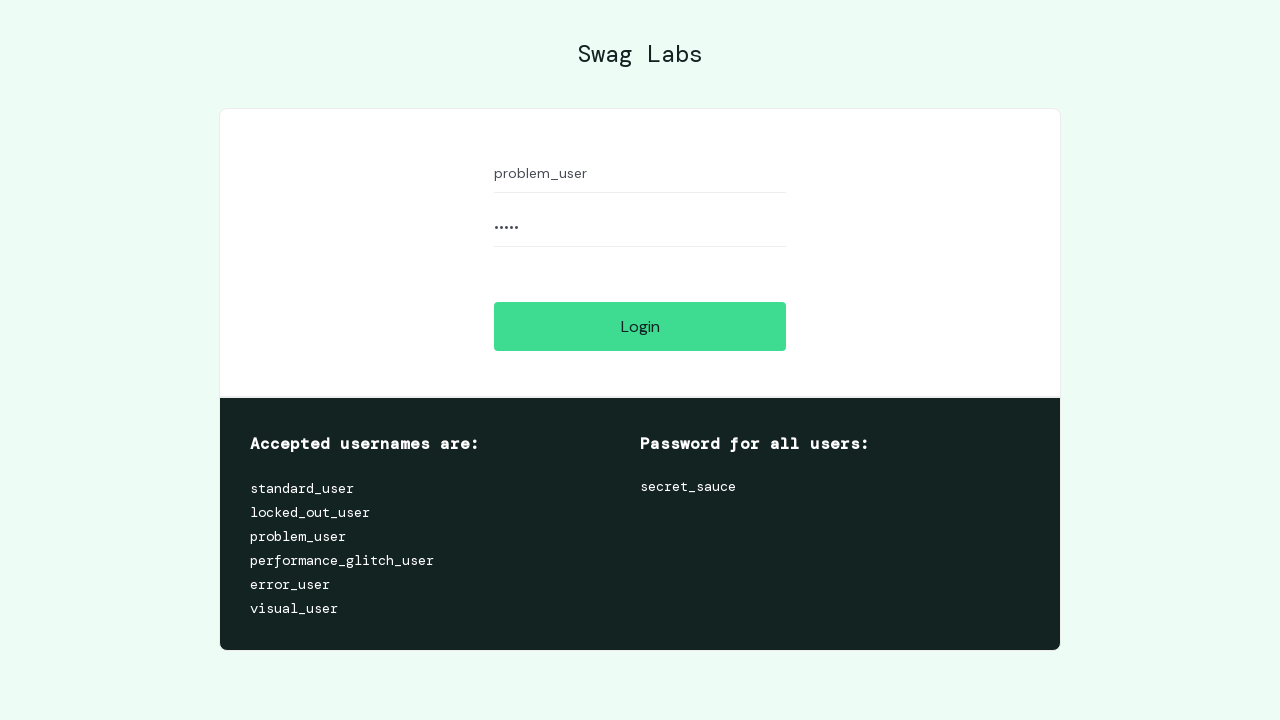

Clicked login button at (640, 326) on #login-button
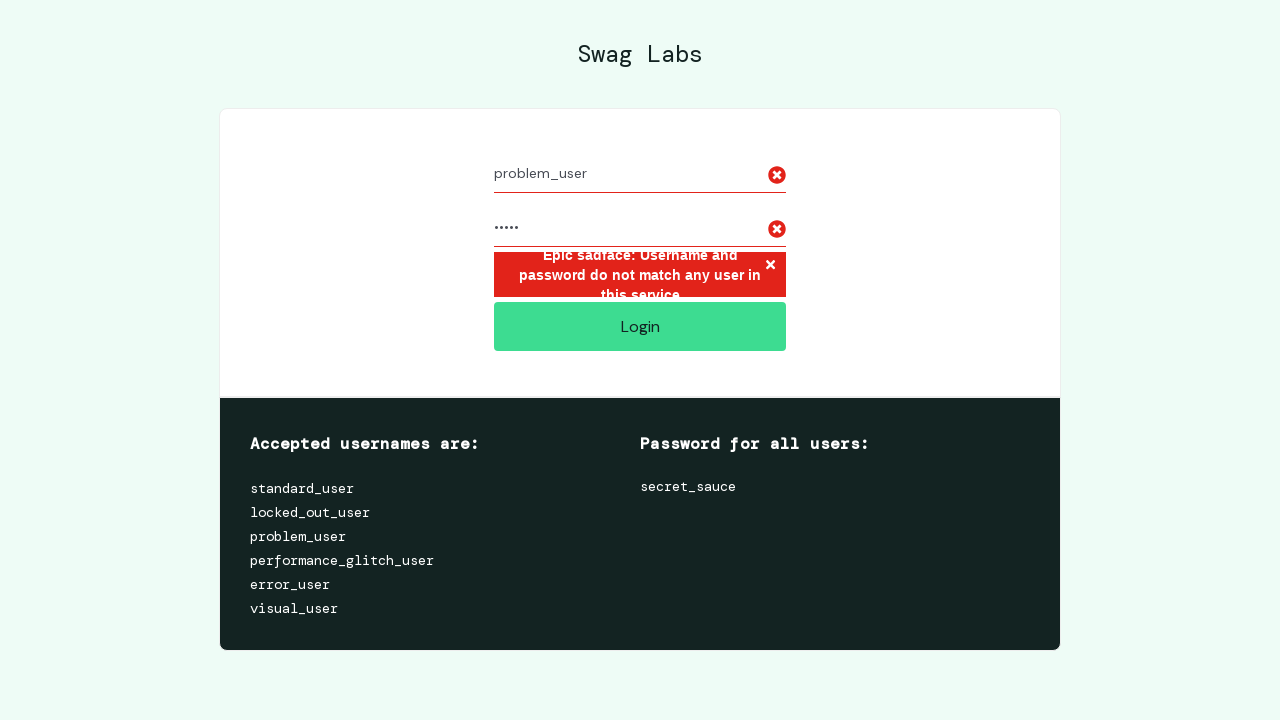

Error message appeared on screen
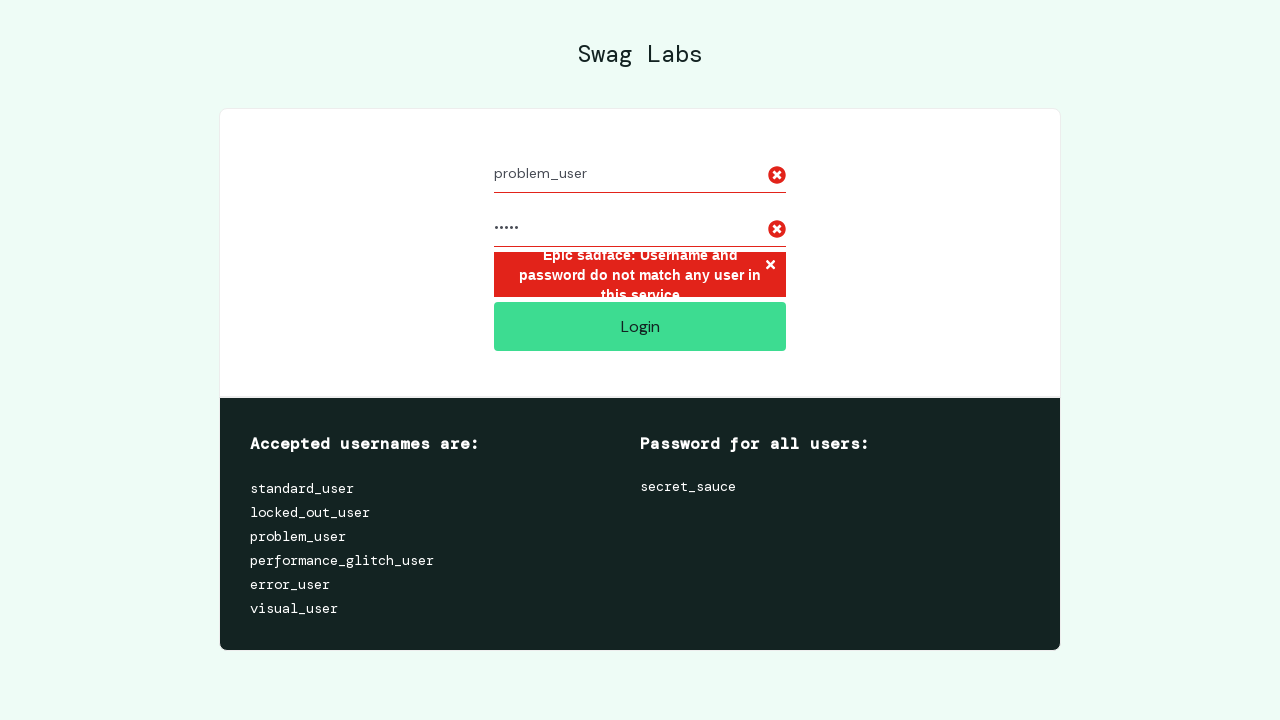

Retrieved error message text
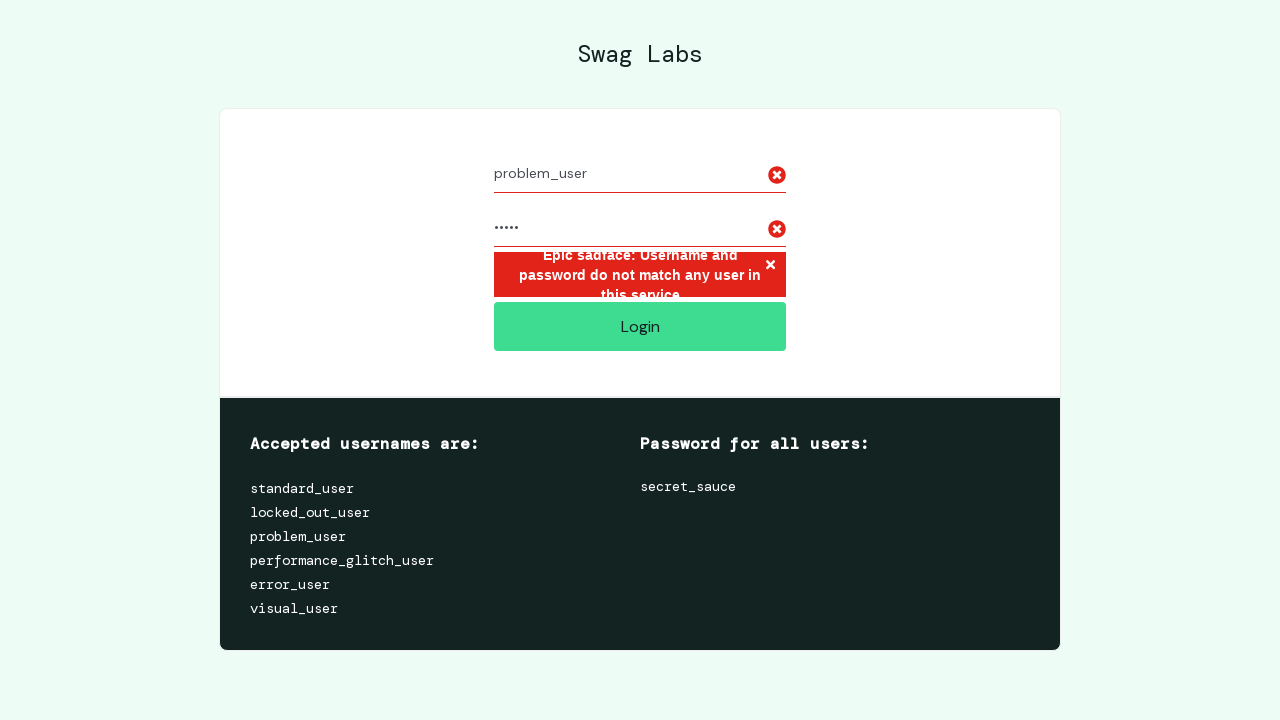

Verified error message matches expected text: 'Epic sadface: Username and password do not match any user in this service'
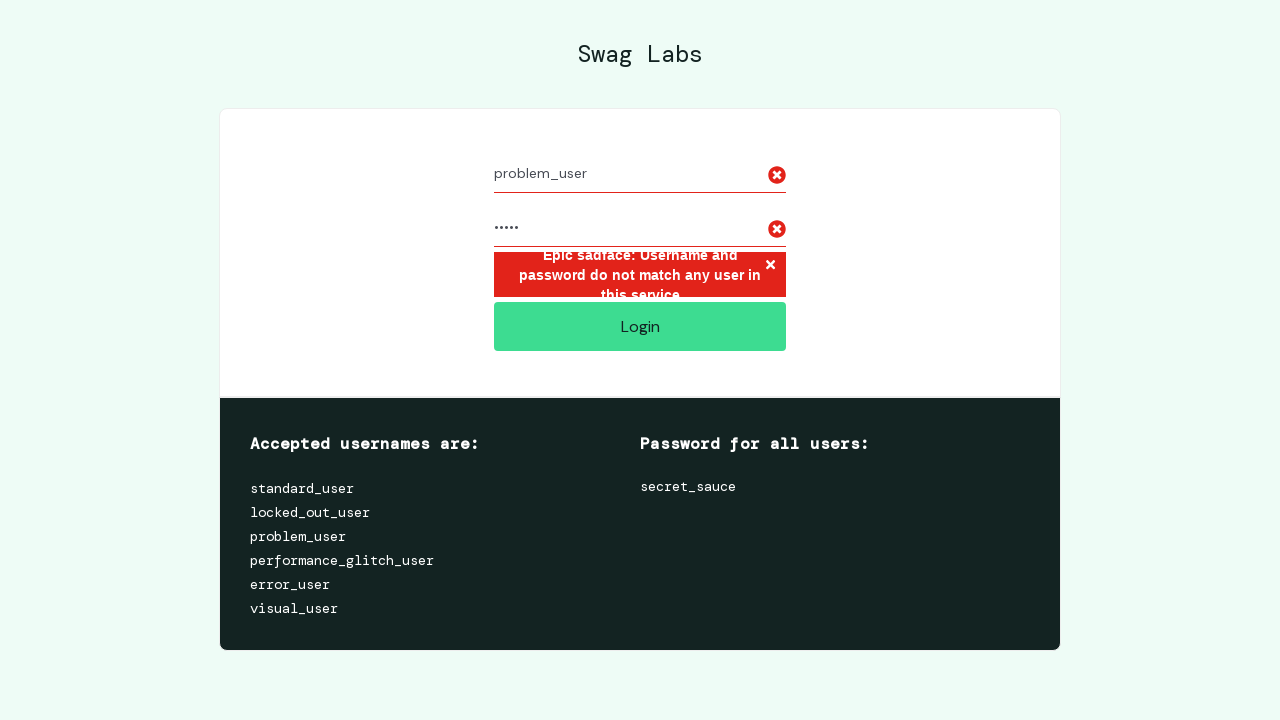

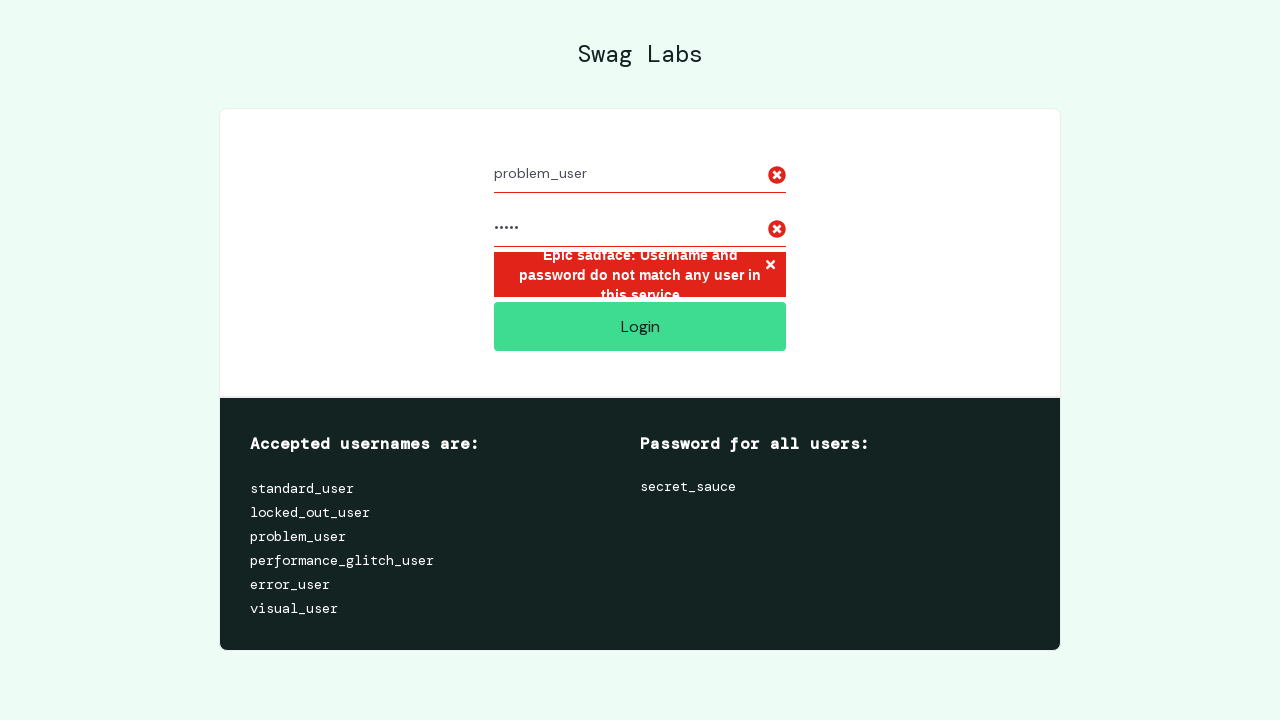